Verifies that the contact button is displayed in the header navigation

Starting URL: https://wewill.tech

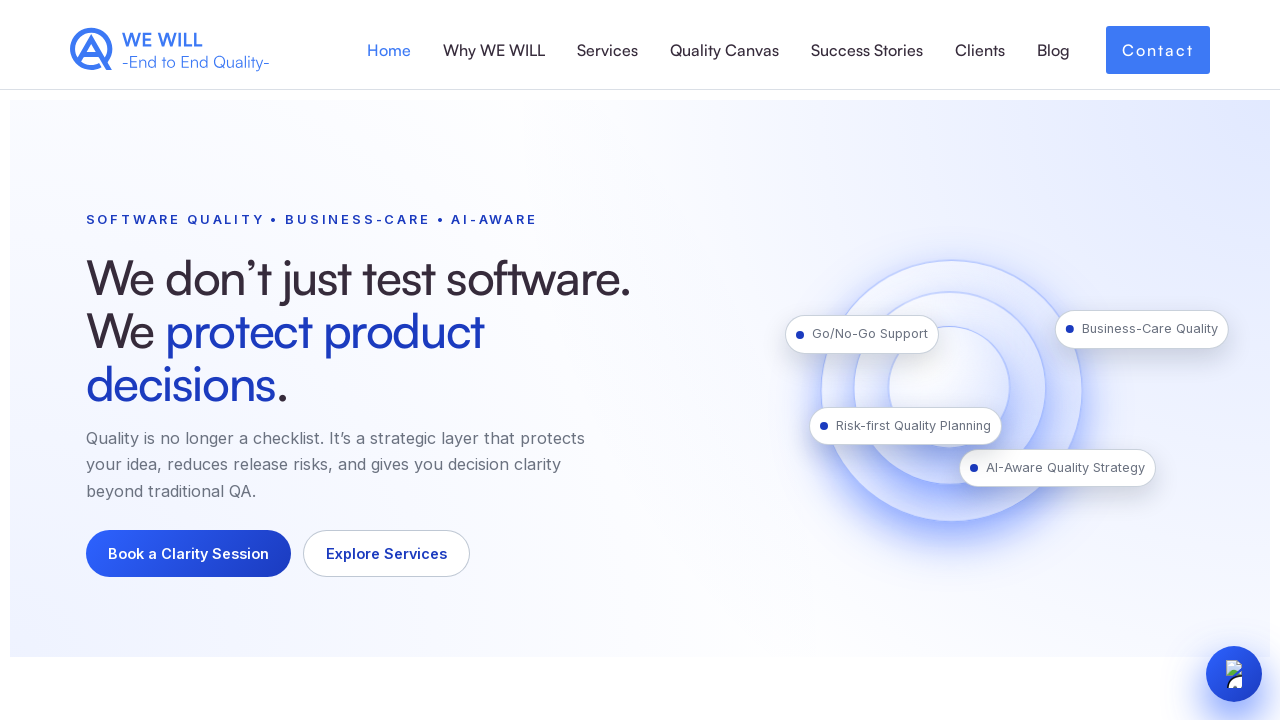

Located contact button in header navigation
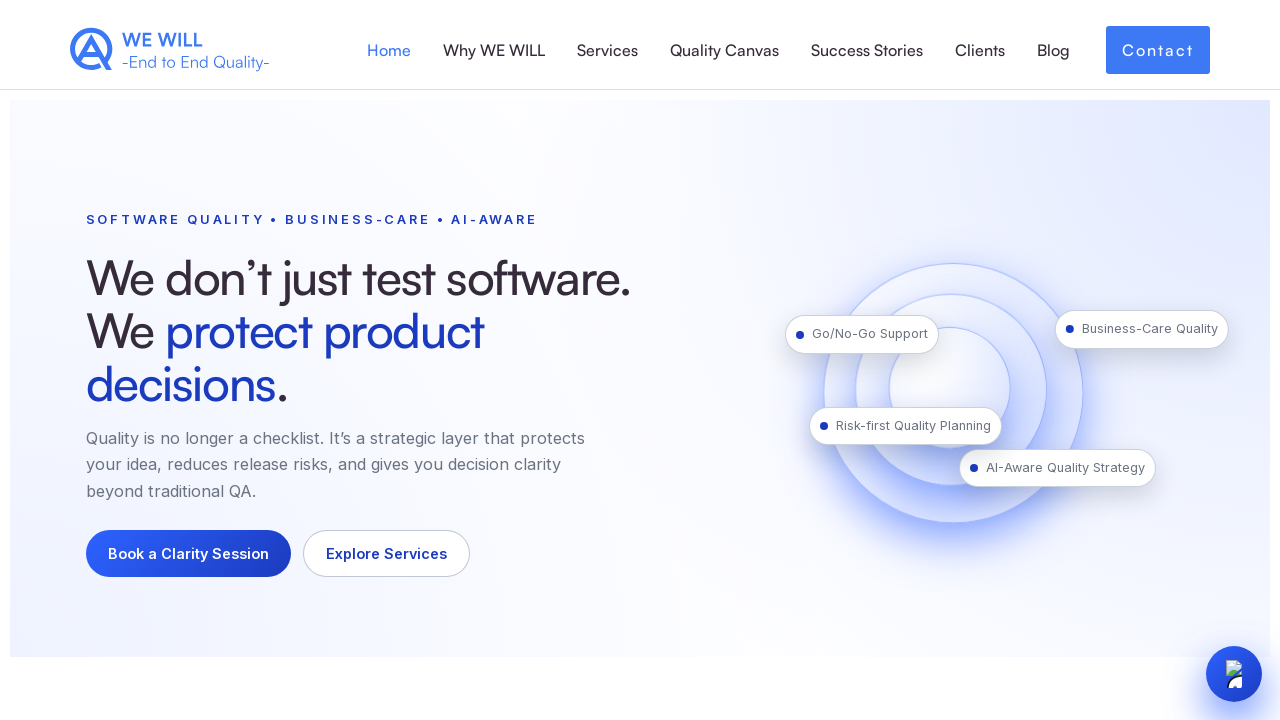

Contact button is now visible
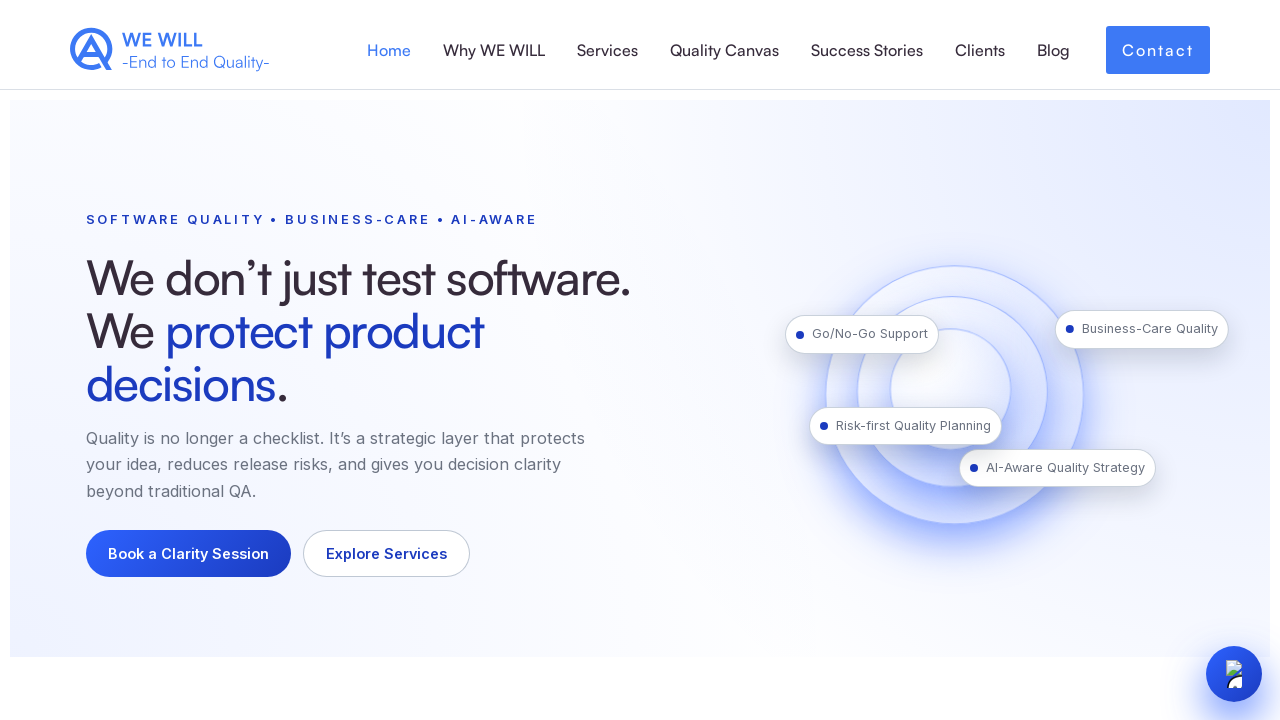

Verified that contact button is displayed in header navigation
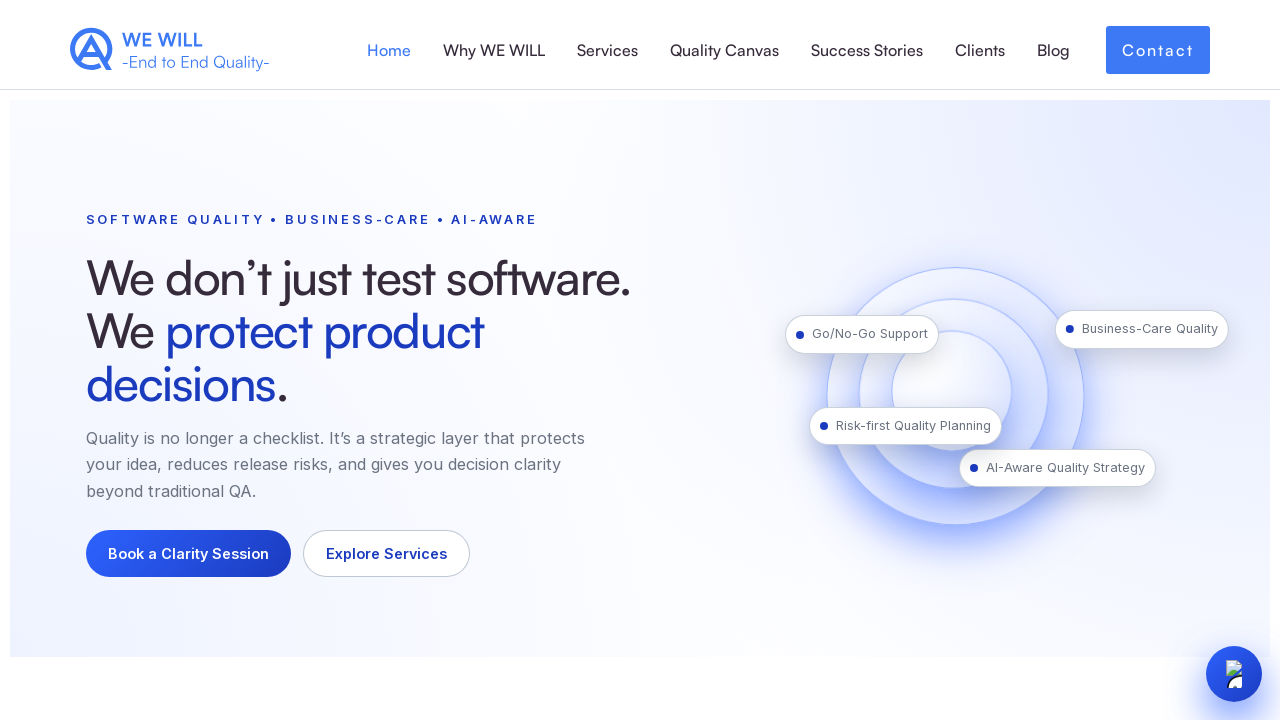

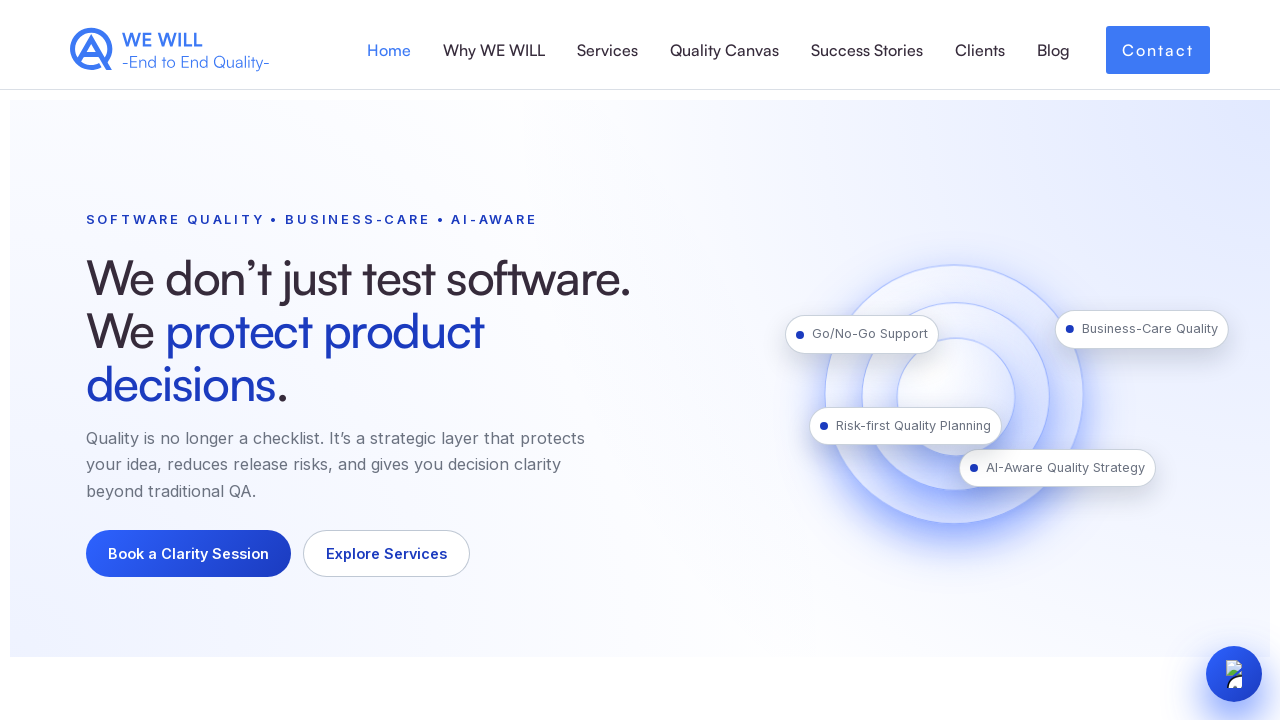